Tests switching between browser windows by opening a new window and switching back using URL matching

Starting URL: https://guinea-pig.webdriver.io/

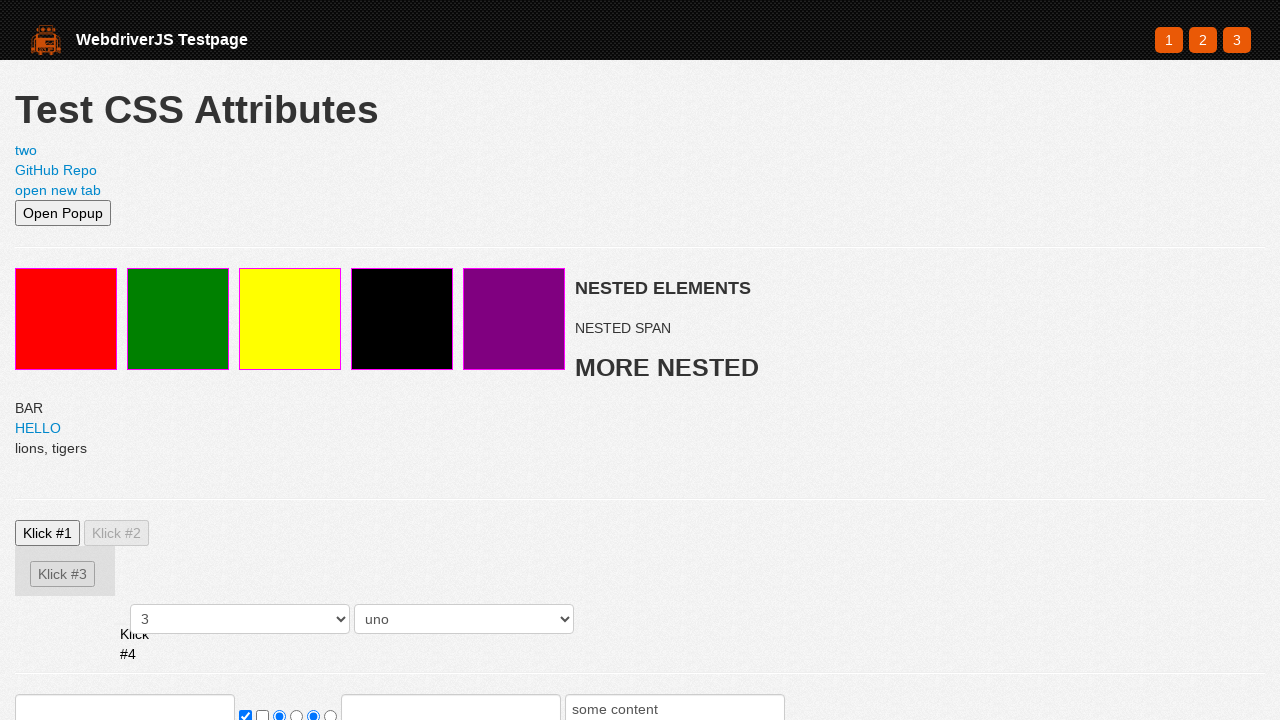

Opened a new page/tab in the browser context
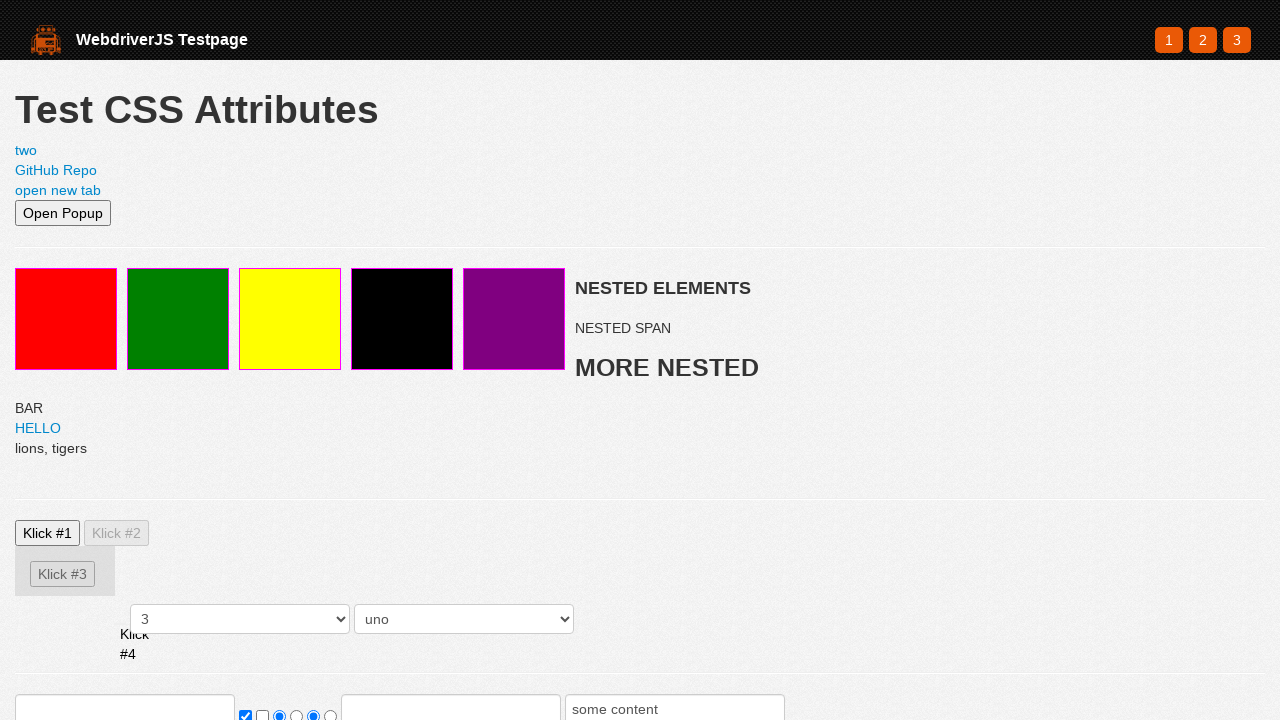

Navigated new page to https://webdriver.io
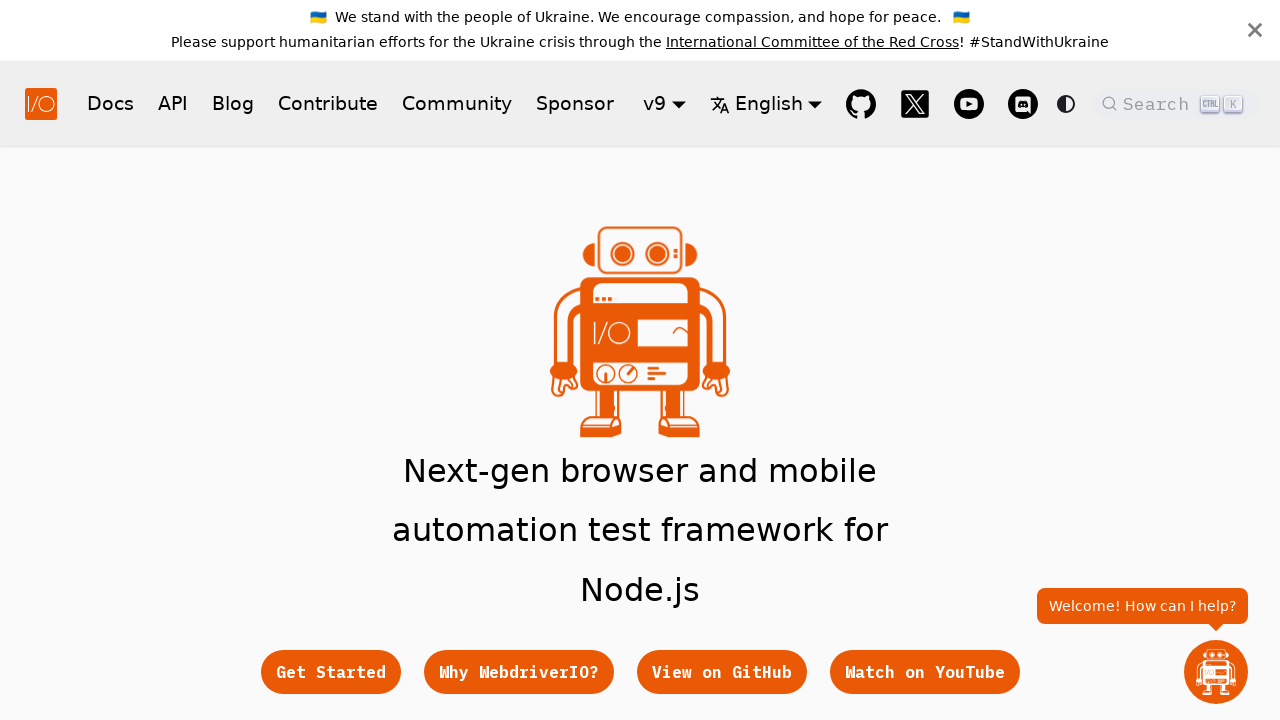

Verified hero subtitle element loaded on webdriver.io page
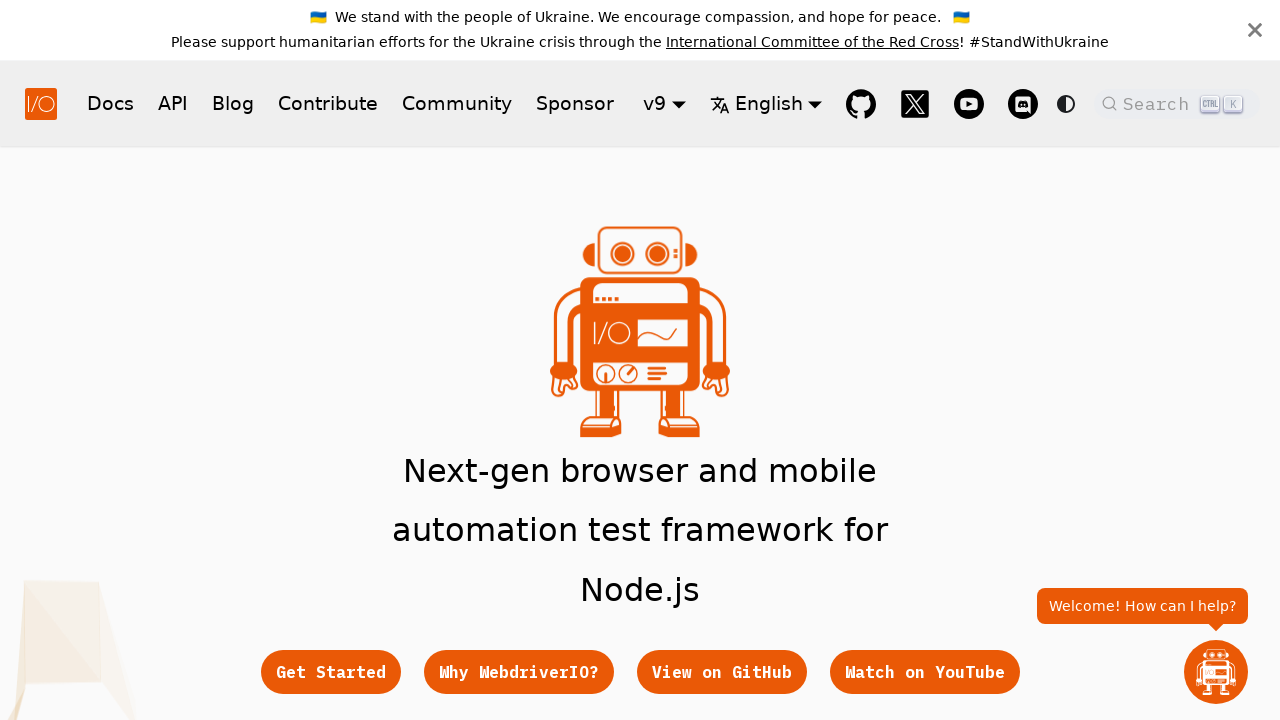

Switched back to original page (guinea-pig.webdriver.io)
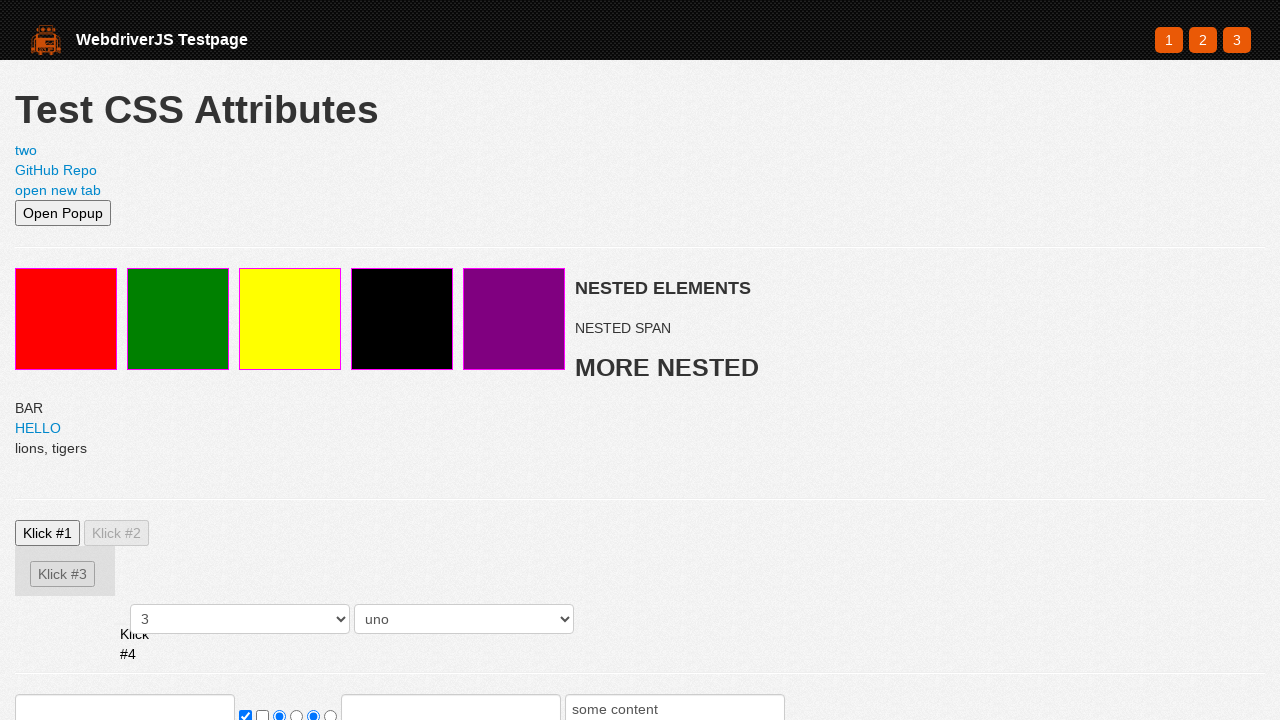

Verified red element exists on original page
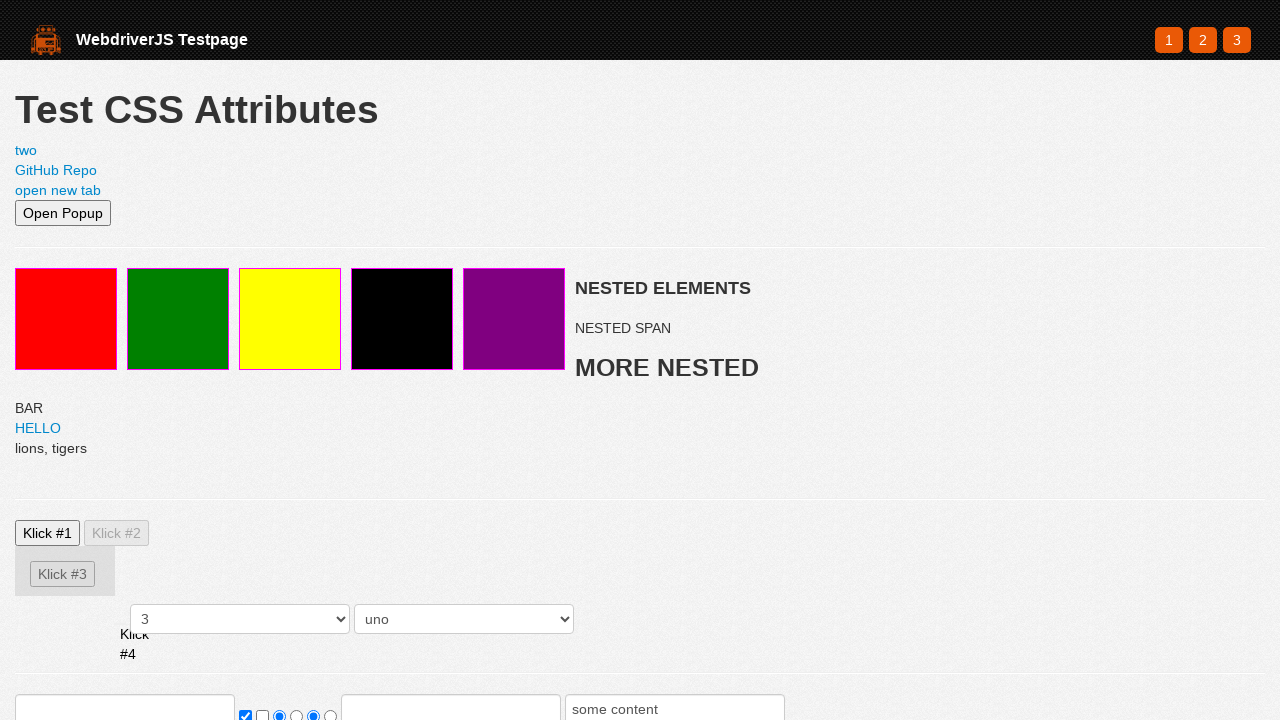

Switched back to webdriver.io page
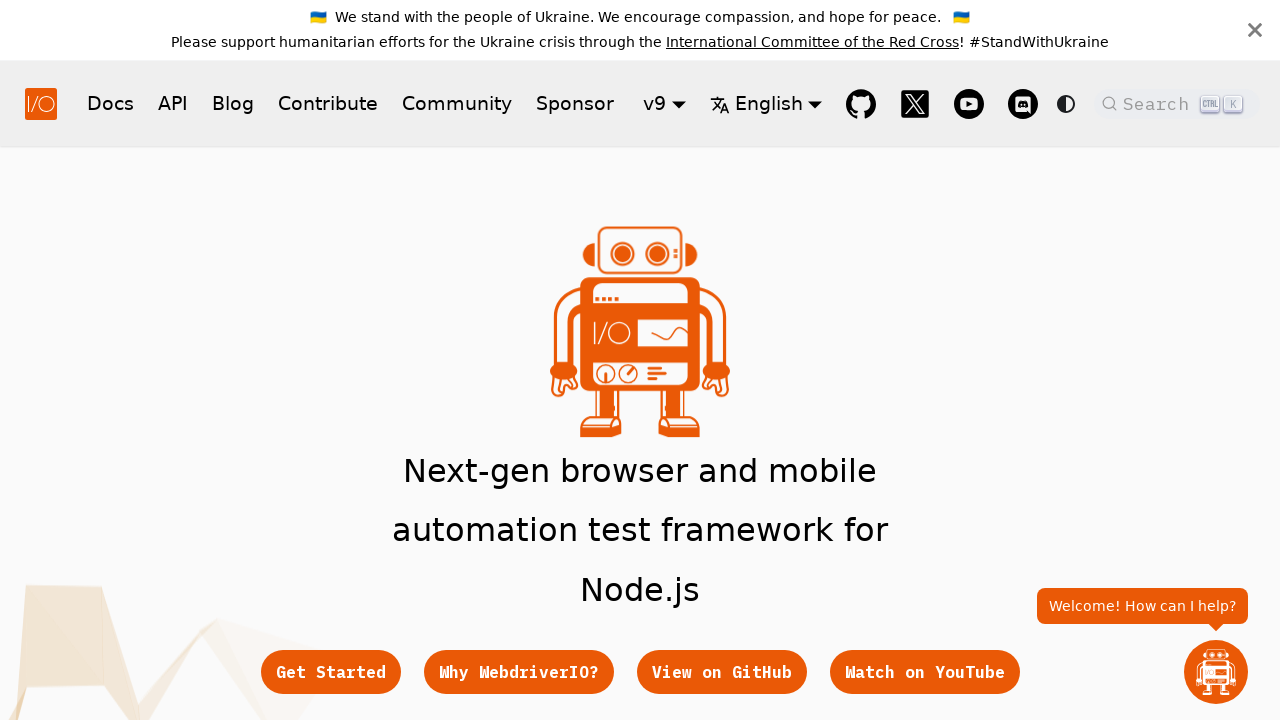

Verified hero subtitle element still present on webdriver.io page
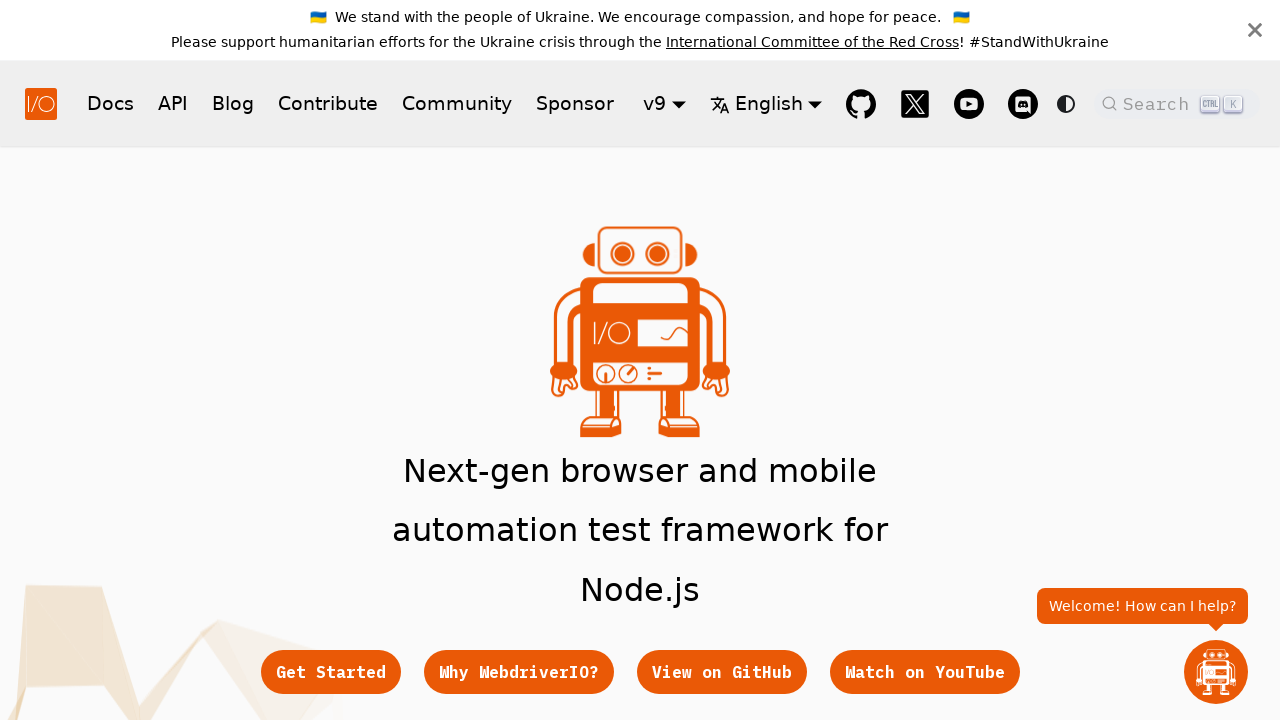

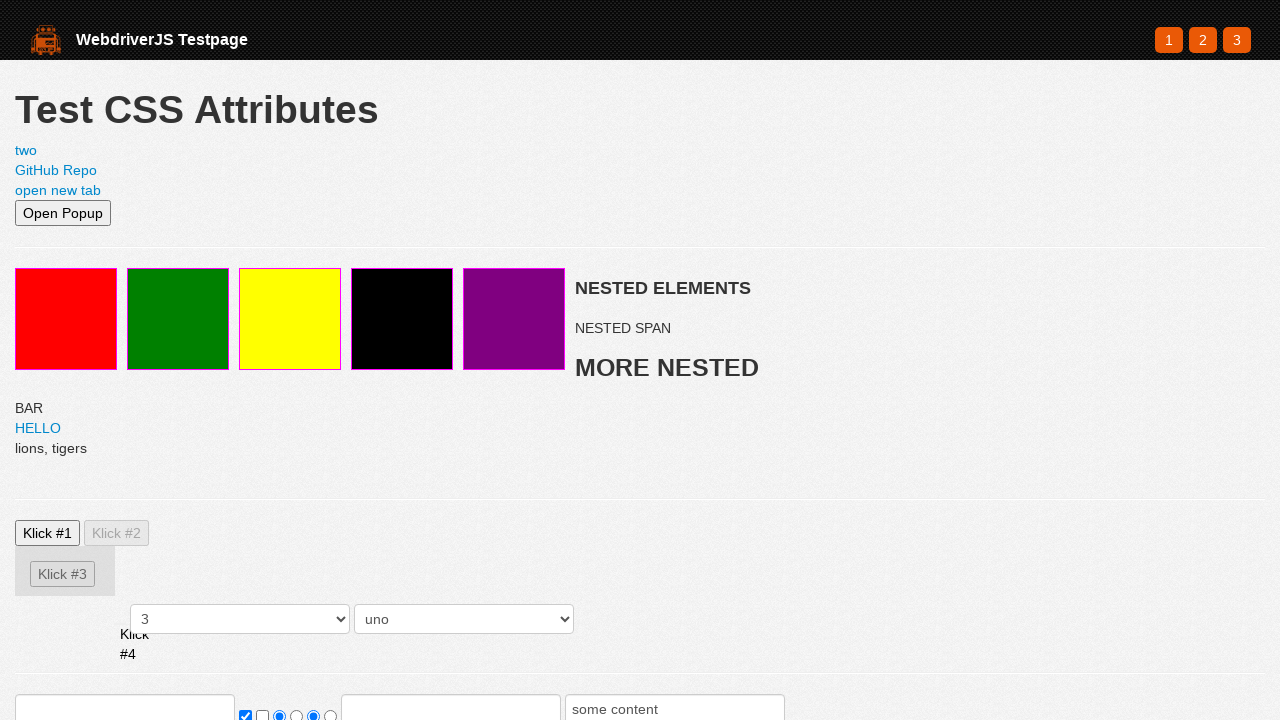